Tests staying on the current page by clicking a button, dismissing the alert, and verifying the page text and URL remain unchanged.

Starting URL: https://acctabootcamp.github.io/site/examples/alerts_popups

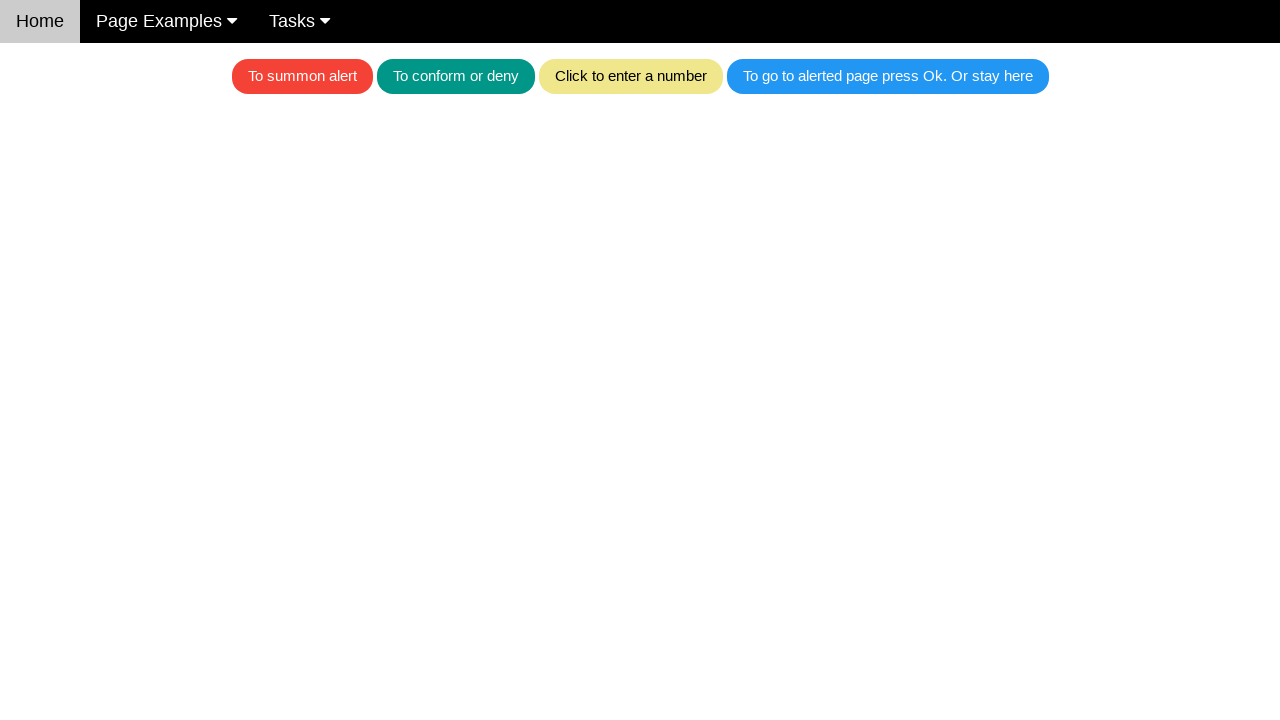

Set up dialog handler to dismiss alerts
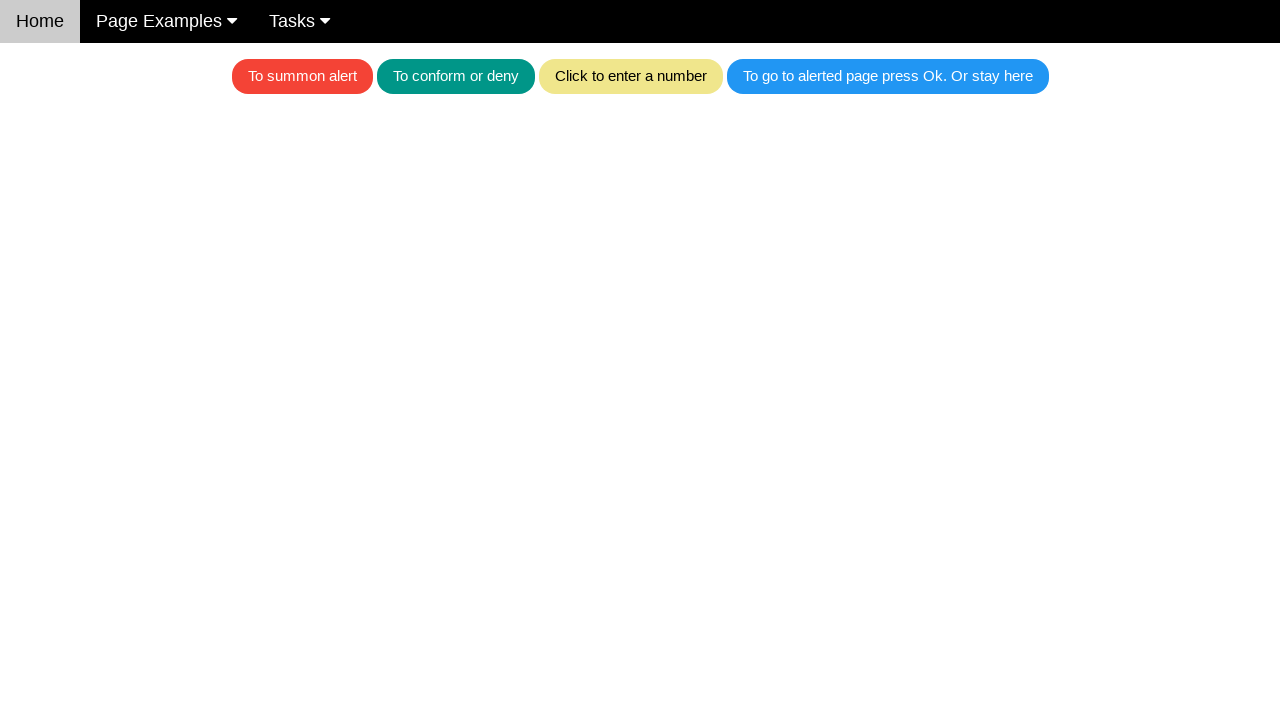

Clicked button to trigger alert at (888, 76) on .w3-blue
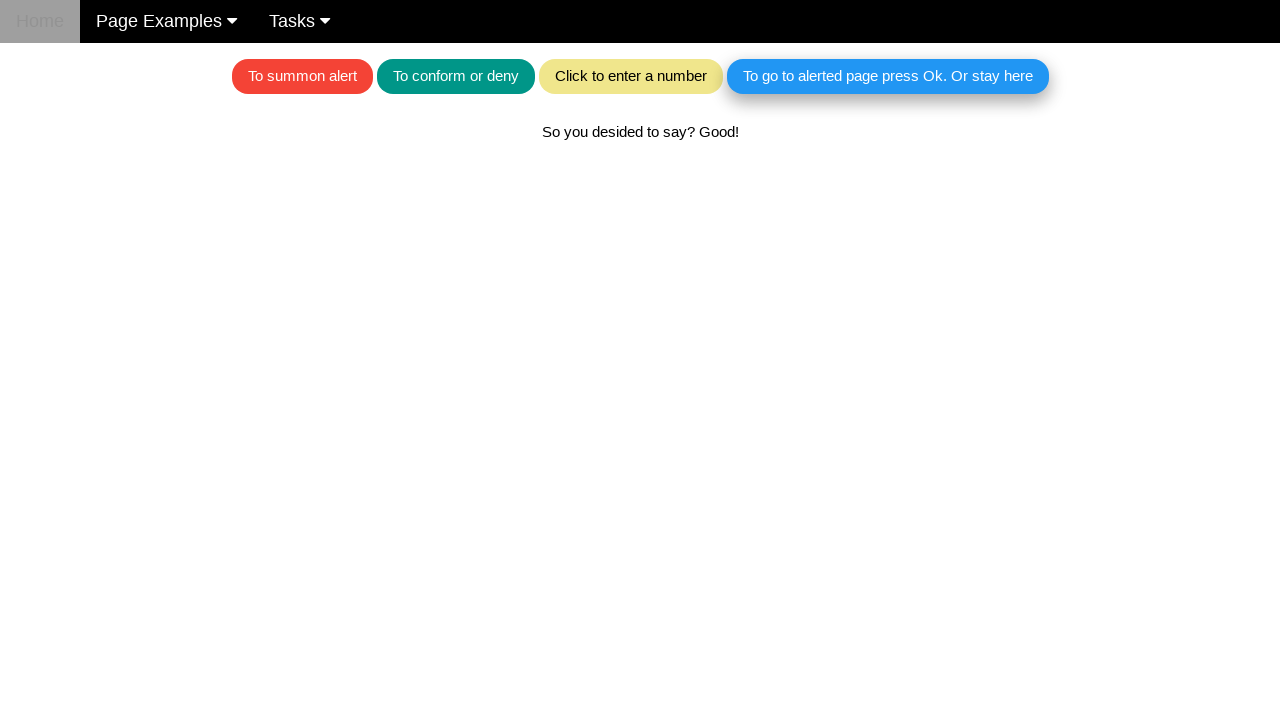

Text element appeared after dismissing alert
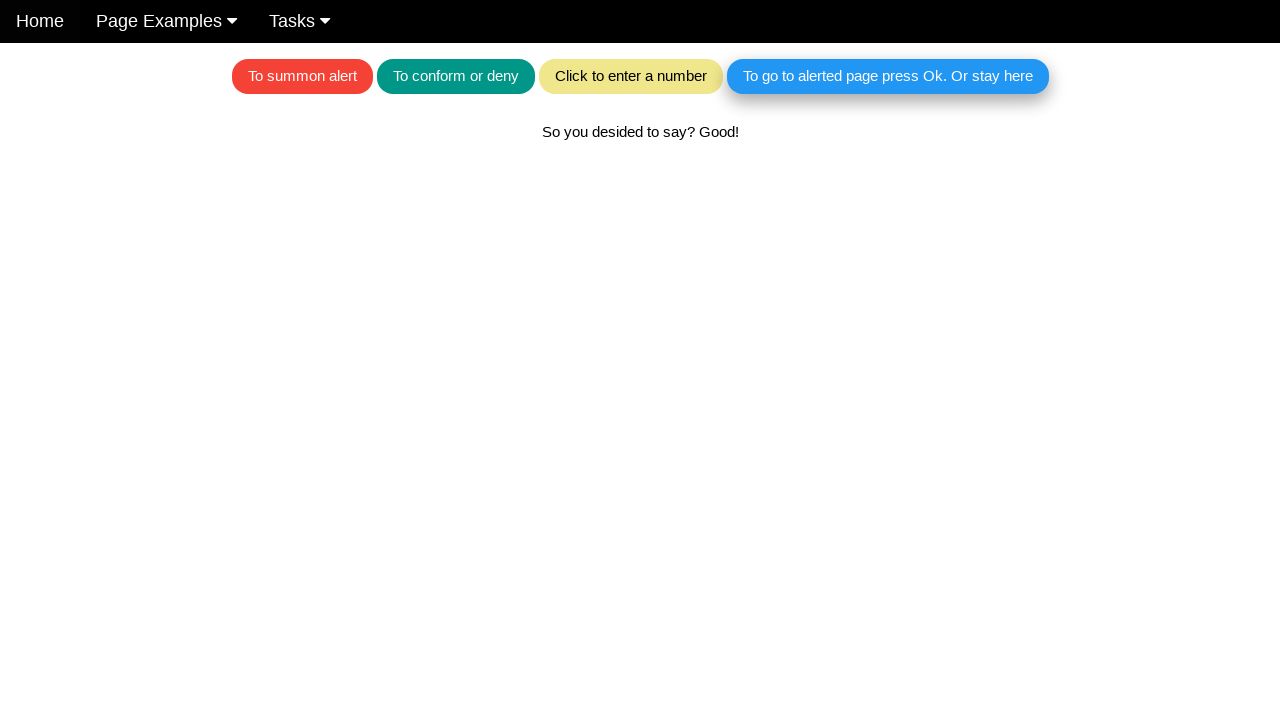

Verified page text remains 'So you desided to say? Good!'
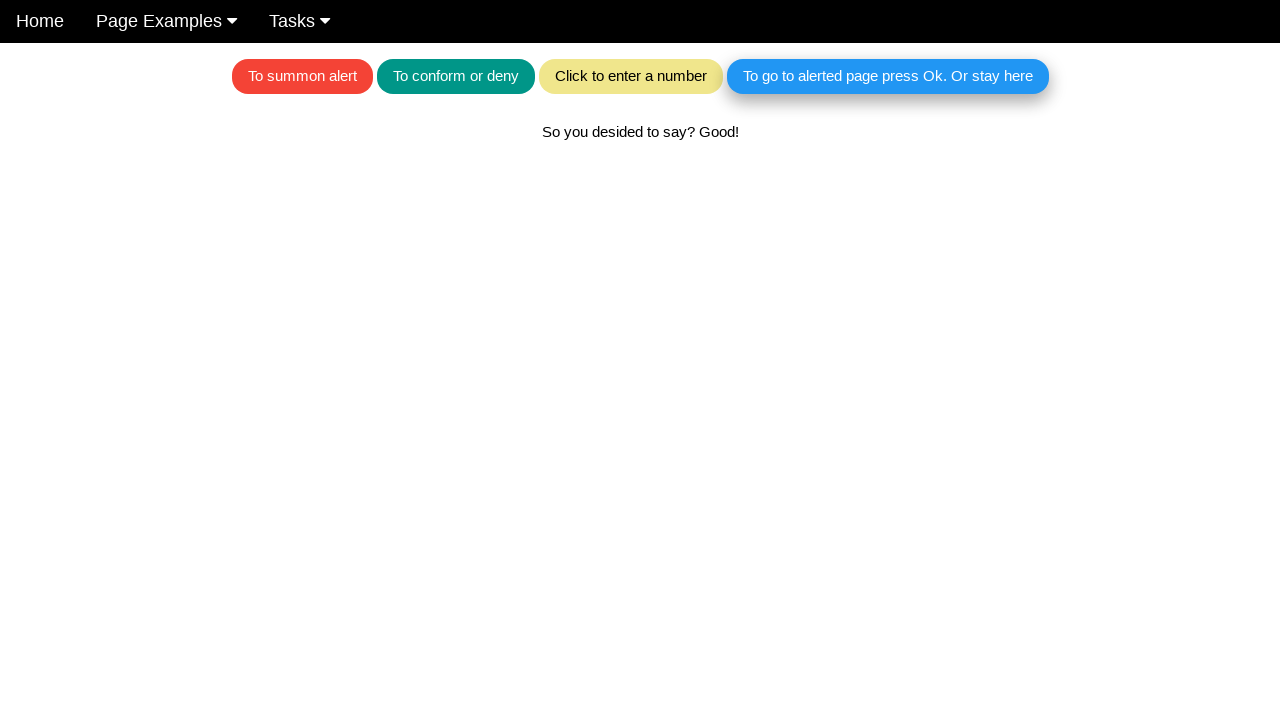

Verified URL remains https://acctabootcamp.github.io/site/examples/alerts_popups
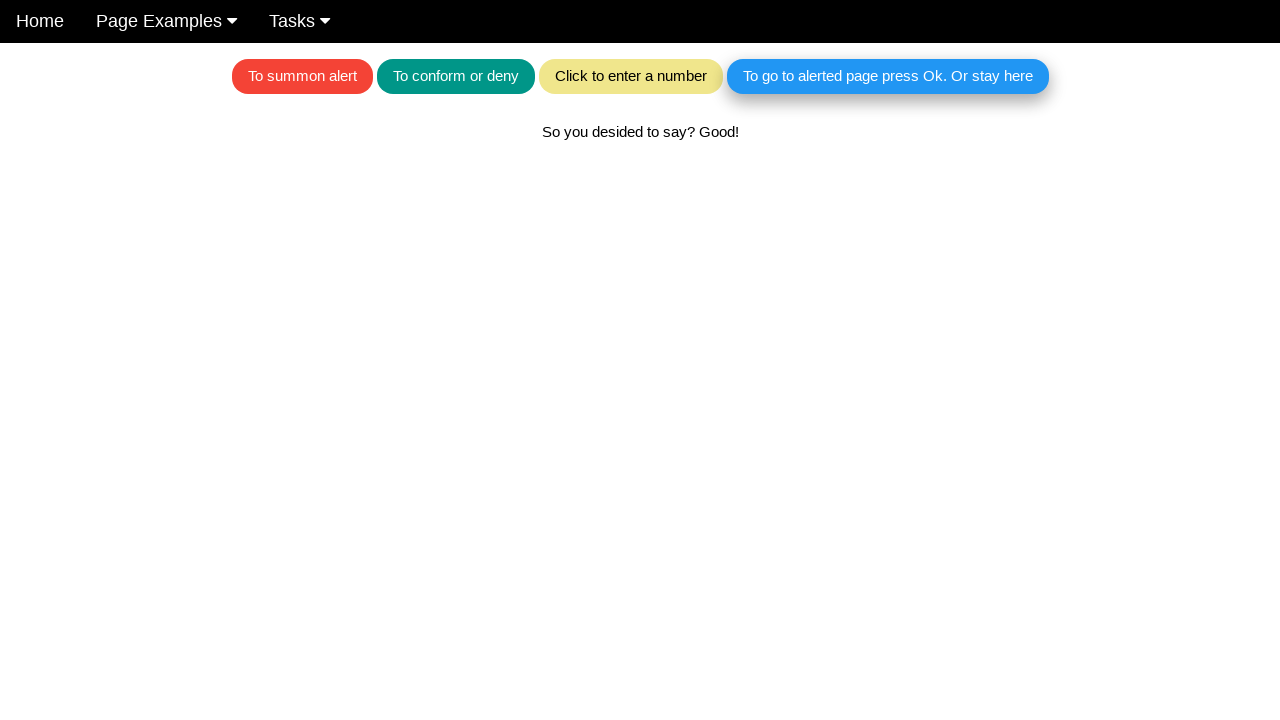

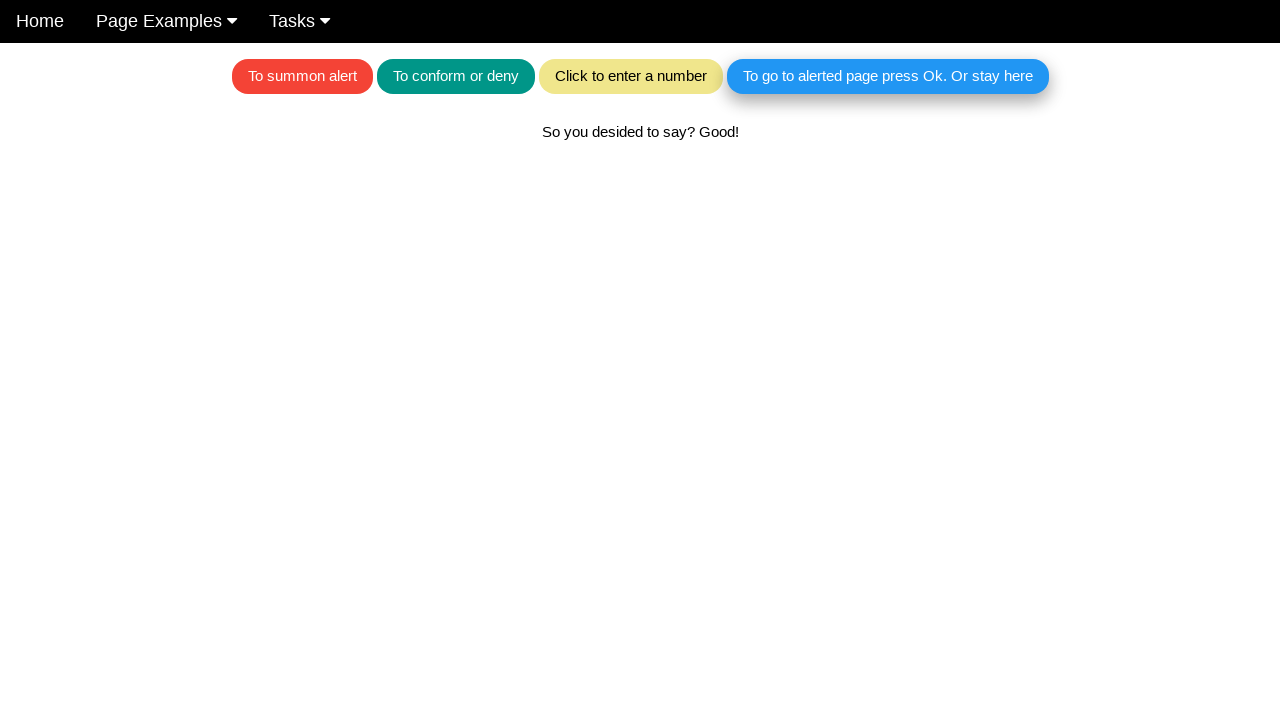